Navigates to the omayo blogspot test page and retrieves the page title

Starting URL: https://omayo.blogspot.com/

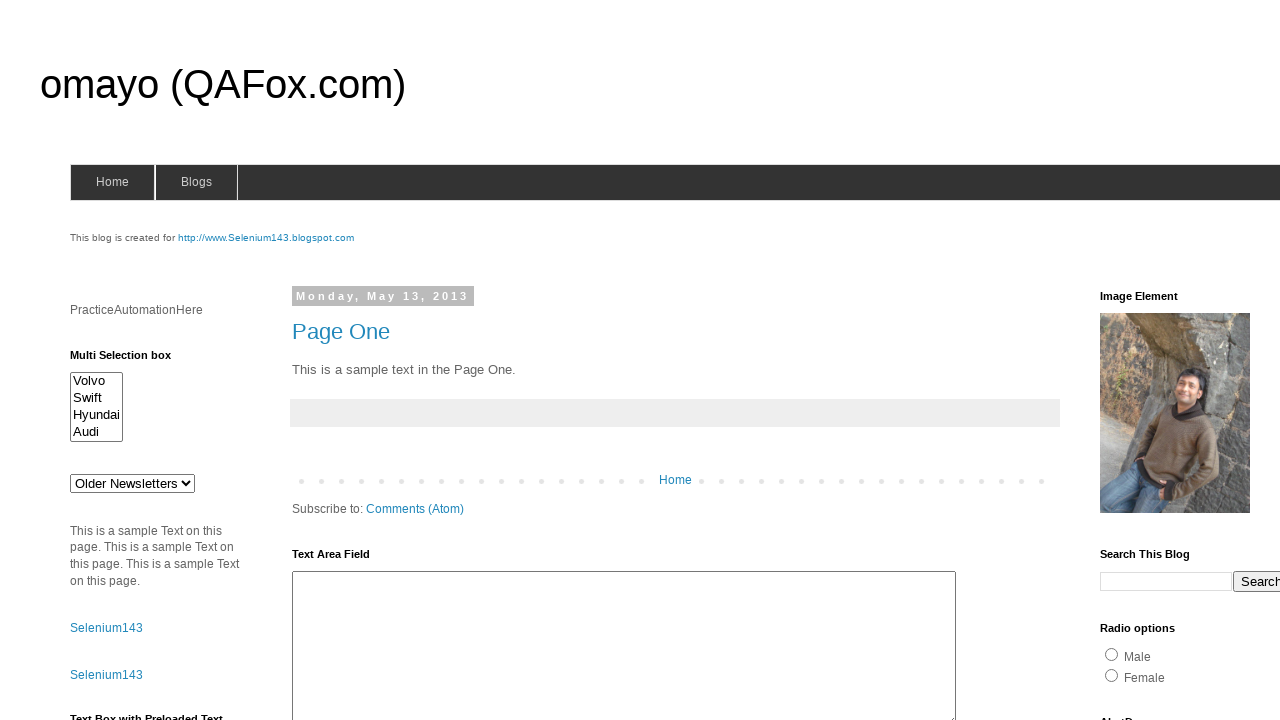

Navigated to omayo.blogspot.com
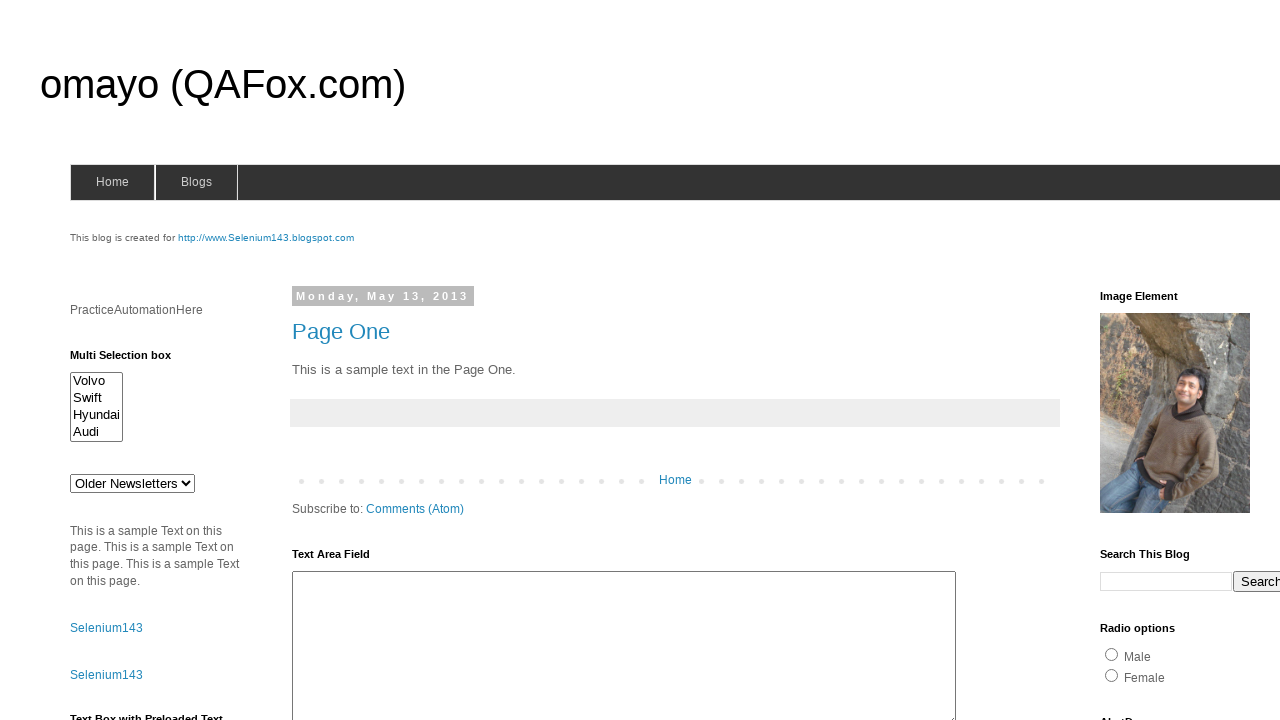

Retrieved page title: 'omayo (QAFox.com)'
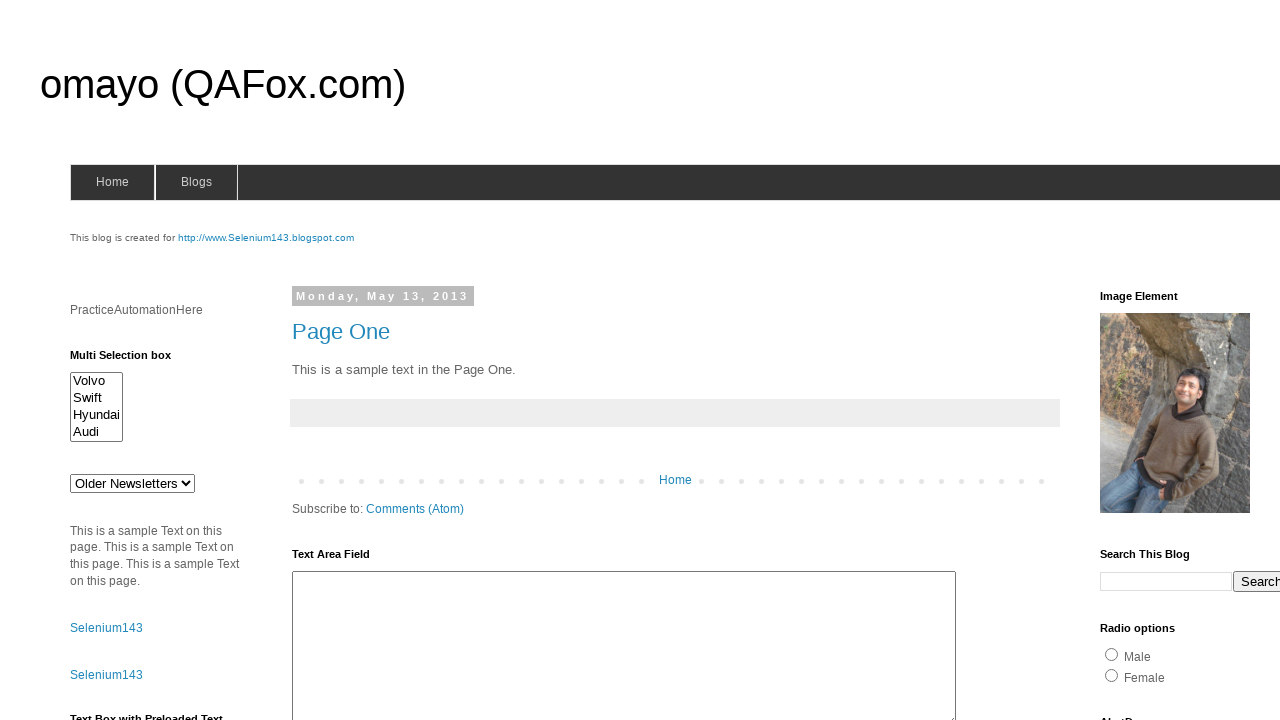

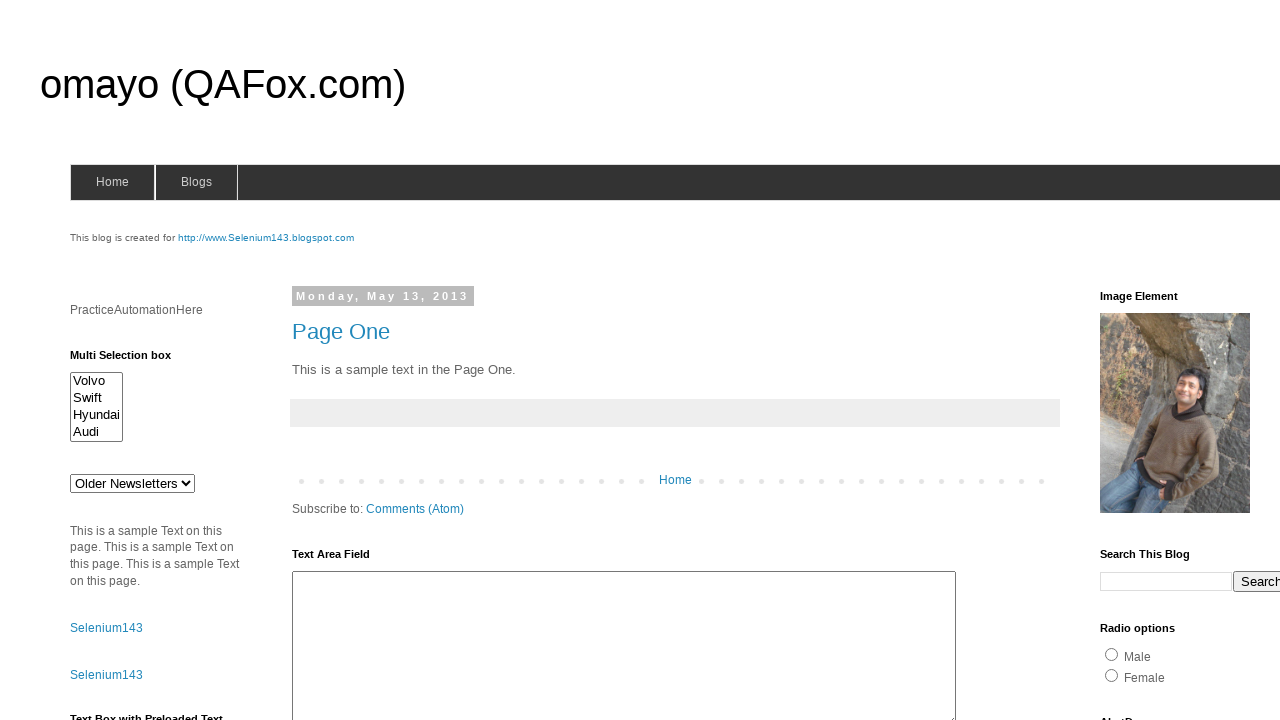